Tests a mortgage calculator by entering a purchase price, expanding advanced options, selecting a start month, and calculating the monthly payment

Starting URL: https://www.mlcalc.com

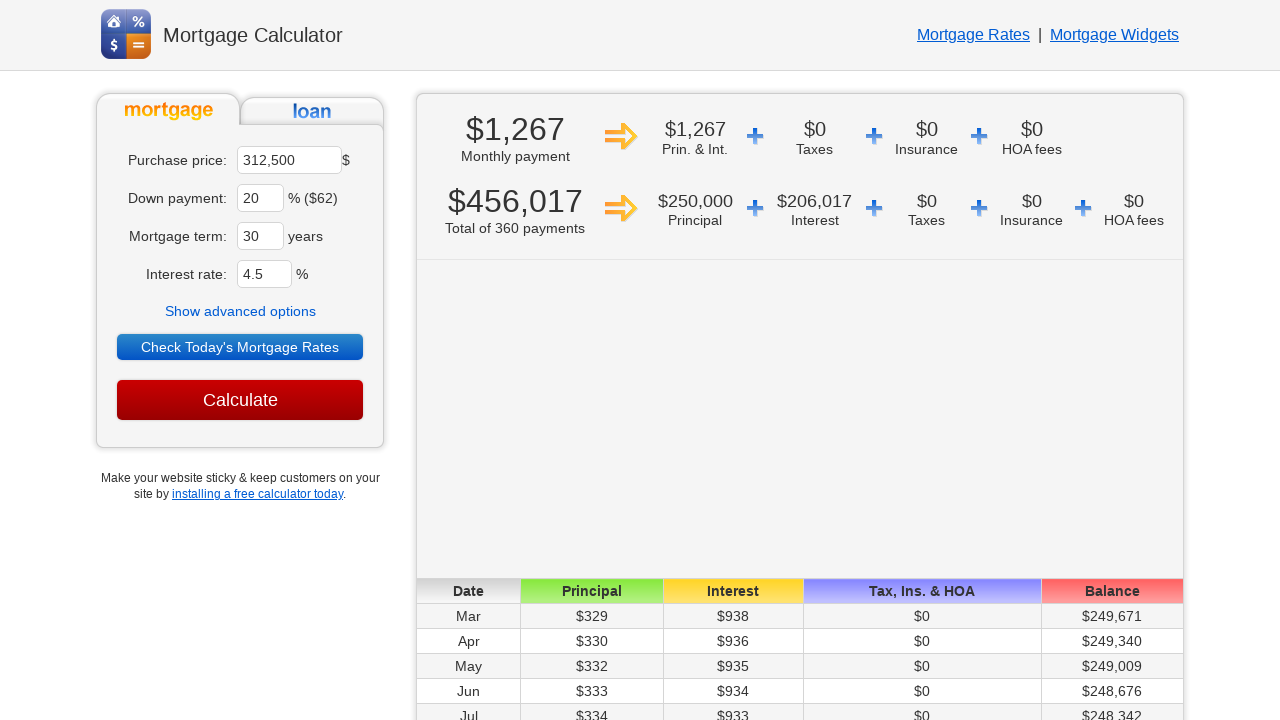

Cleared purchase price field on //*[@id='ma']
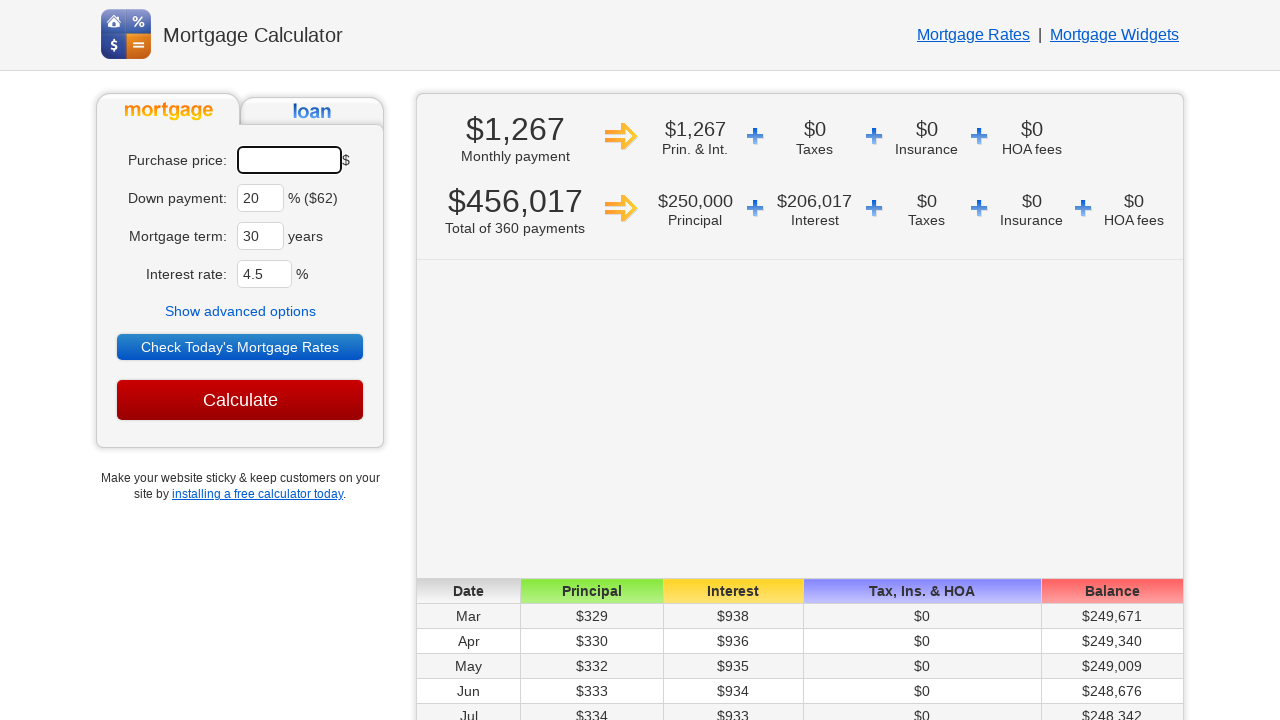

Entered purchase price of 450000 on #ma
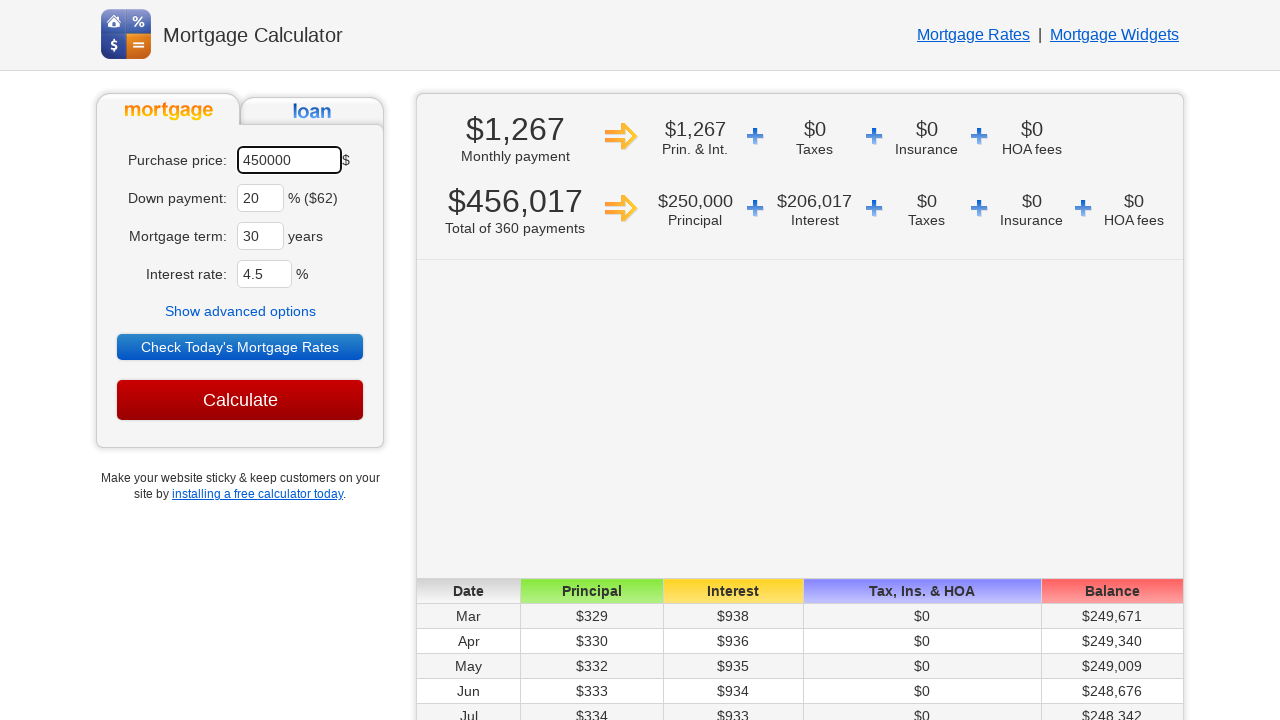

Clicked to show advanced options at (240, 311) on text=Show advanced options
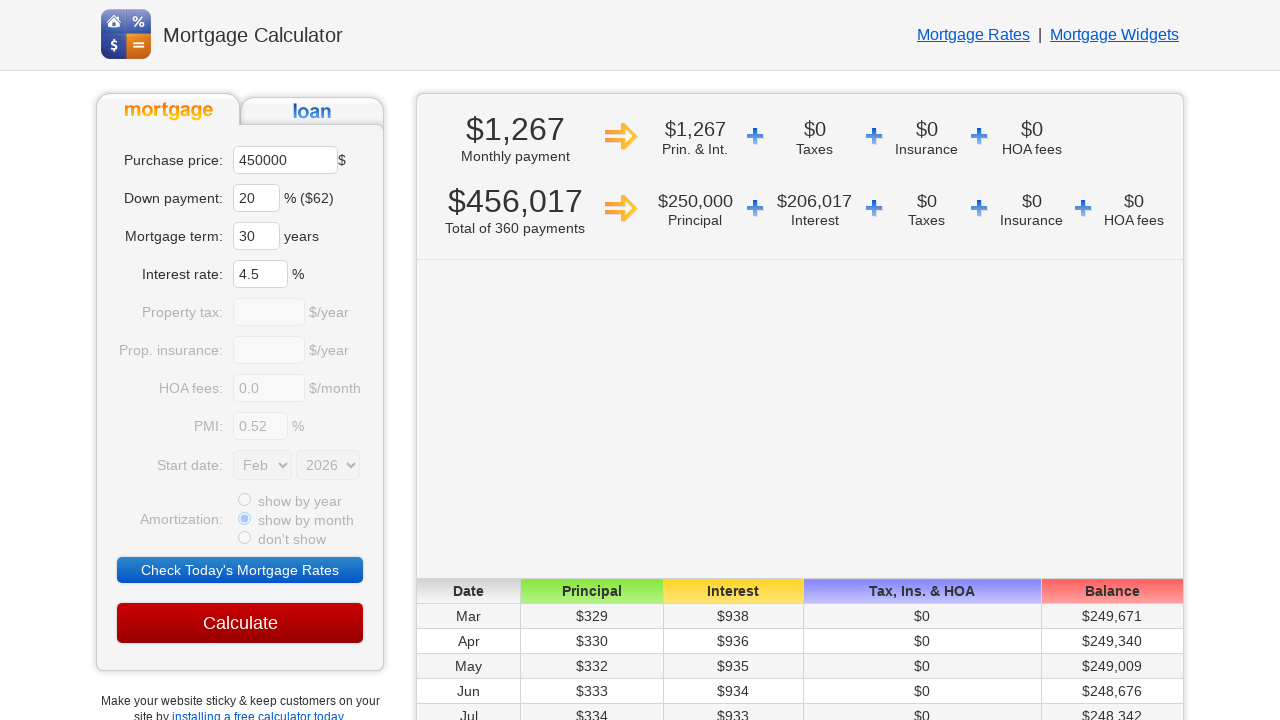

Selected June as start month from dropdown on select[name='sm']
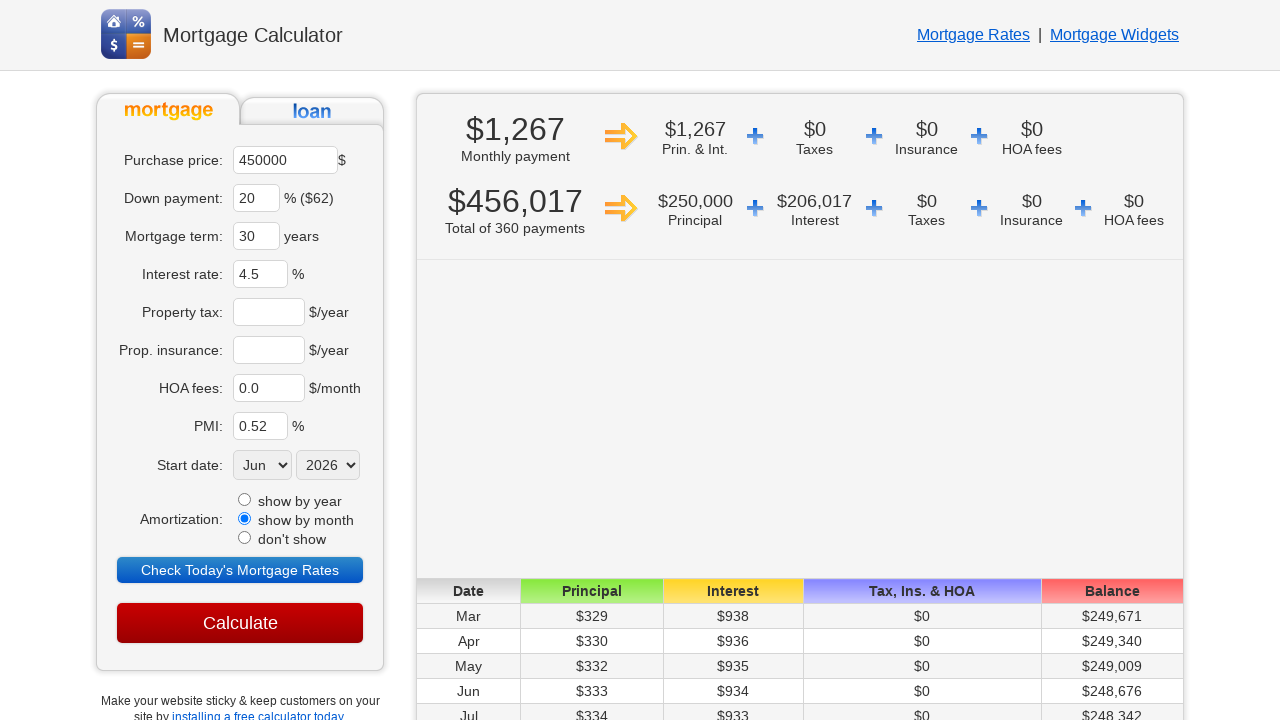

Clicked Calculate button at (240, 623) on input[value='Calculate']
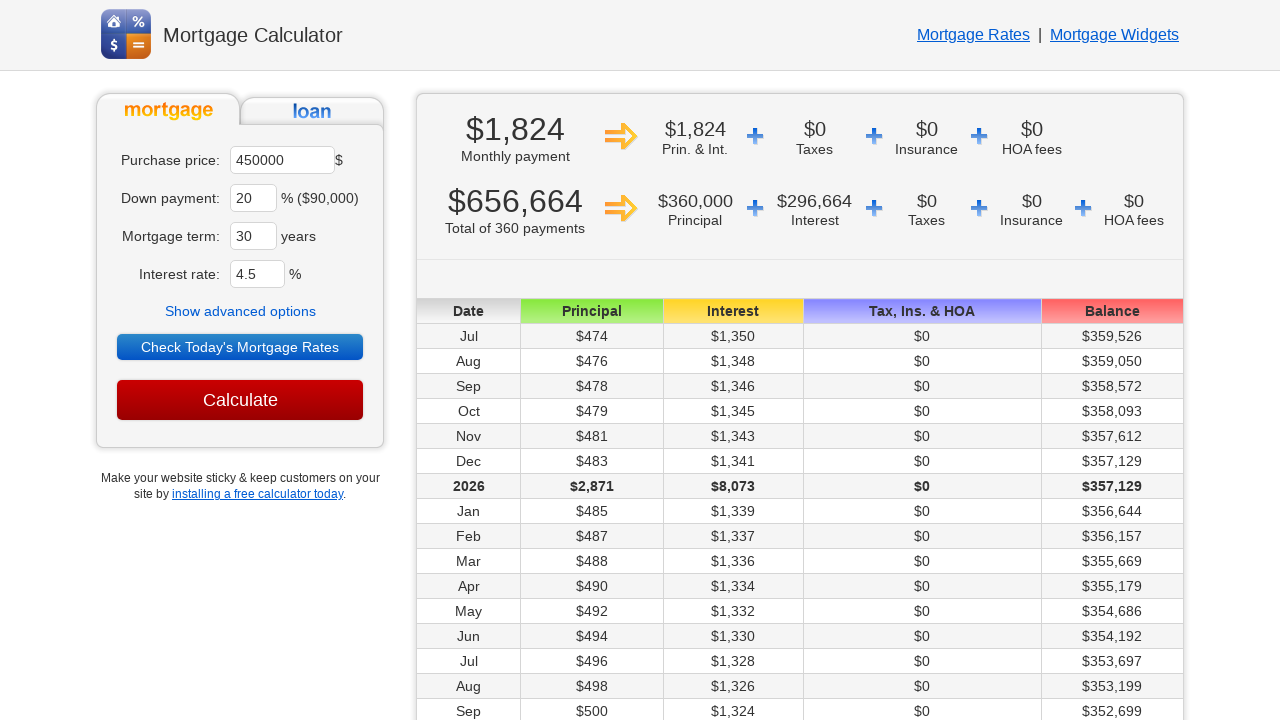

Monthly payment result appeared
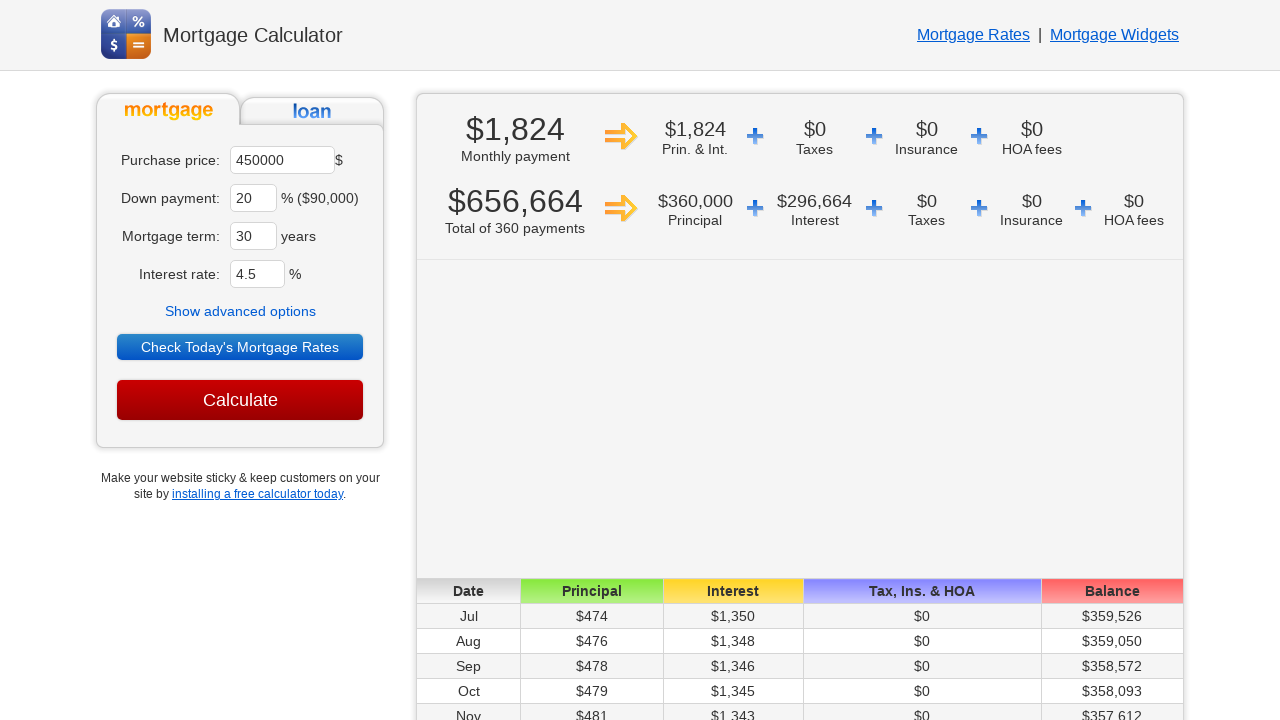

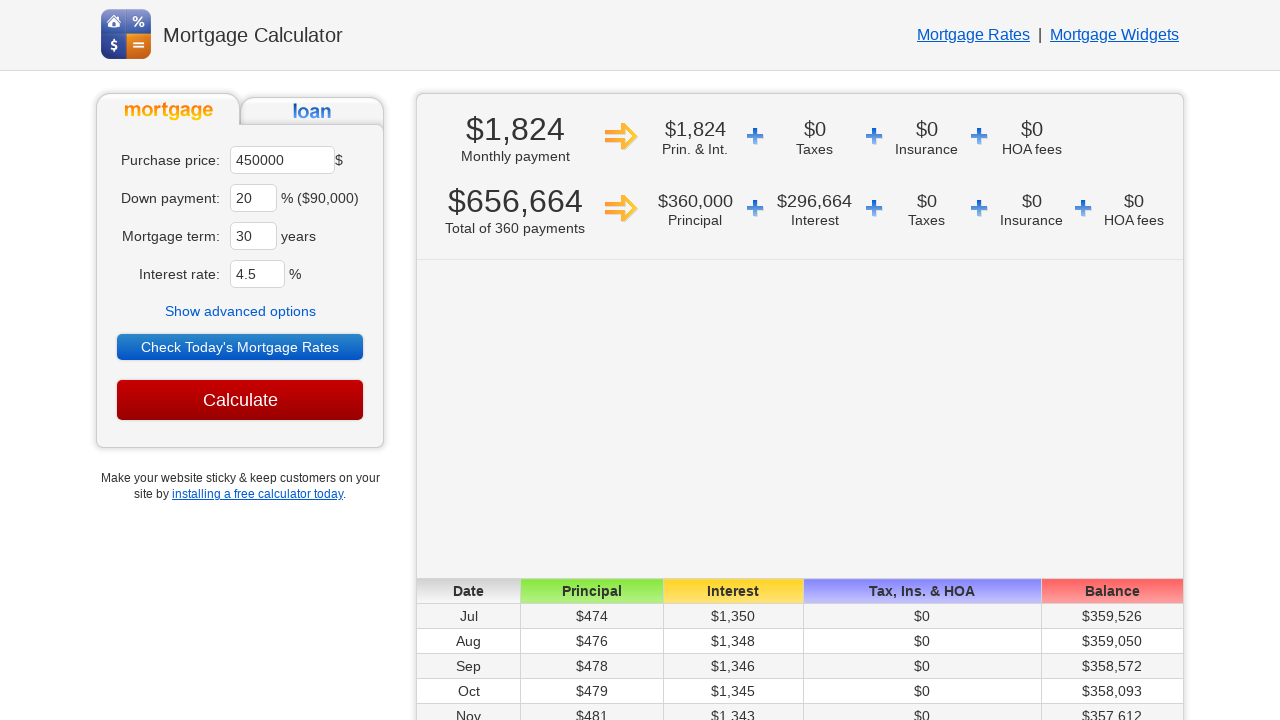